Tests alert handling functionality by clicking a button that triggers an alert and then accepting the alert dialog

Starting URL: https://letcode.in/waits

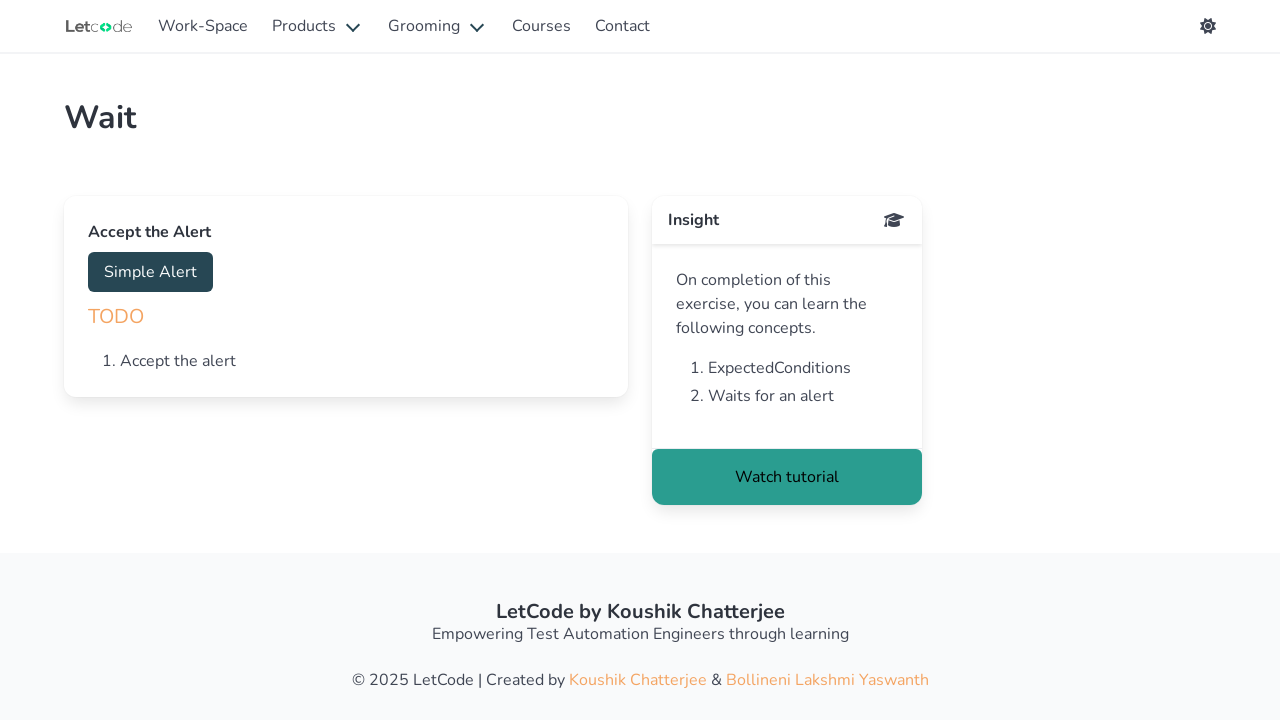

Clicked the accept button to trigger an alert at (150, 272) on #accept
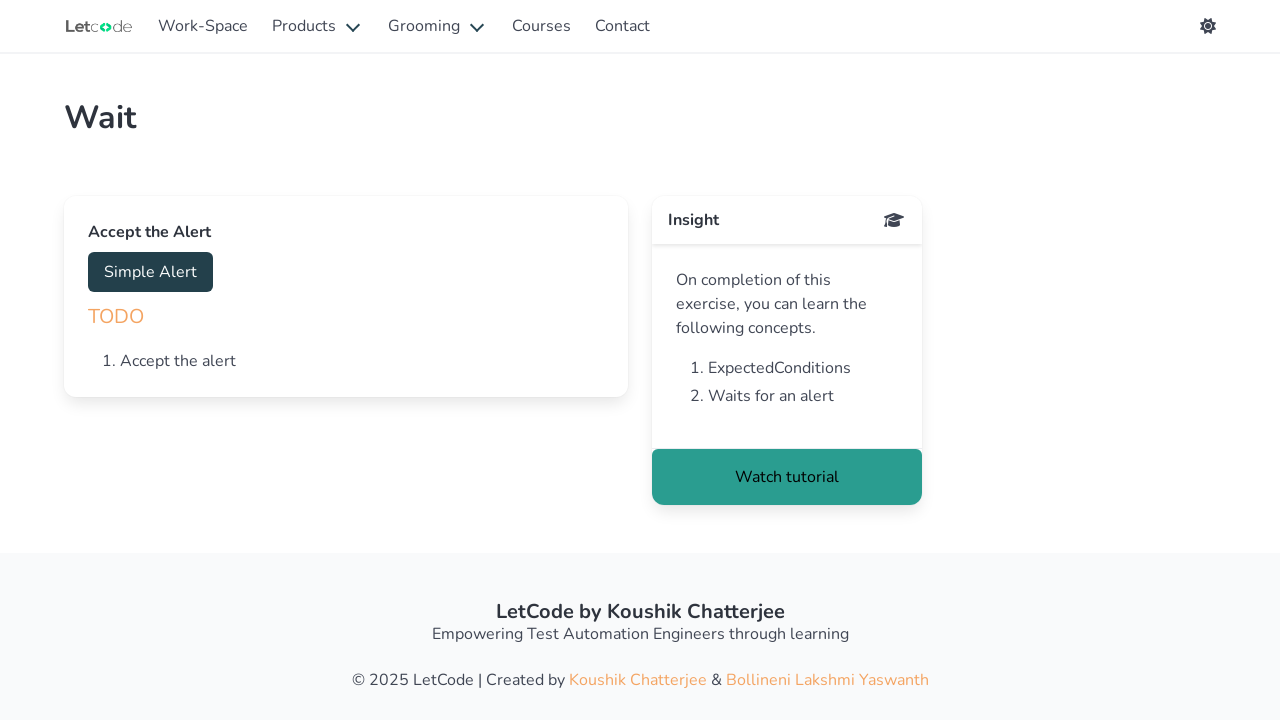

Set up dialog handler to accept alert dialogs
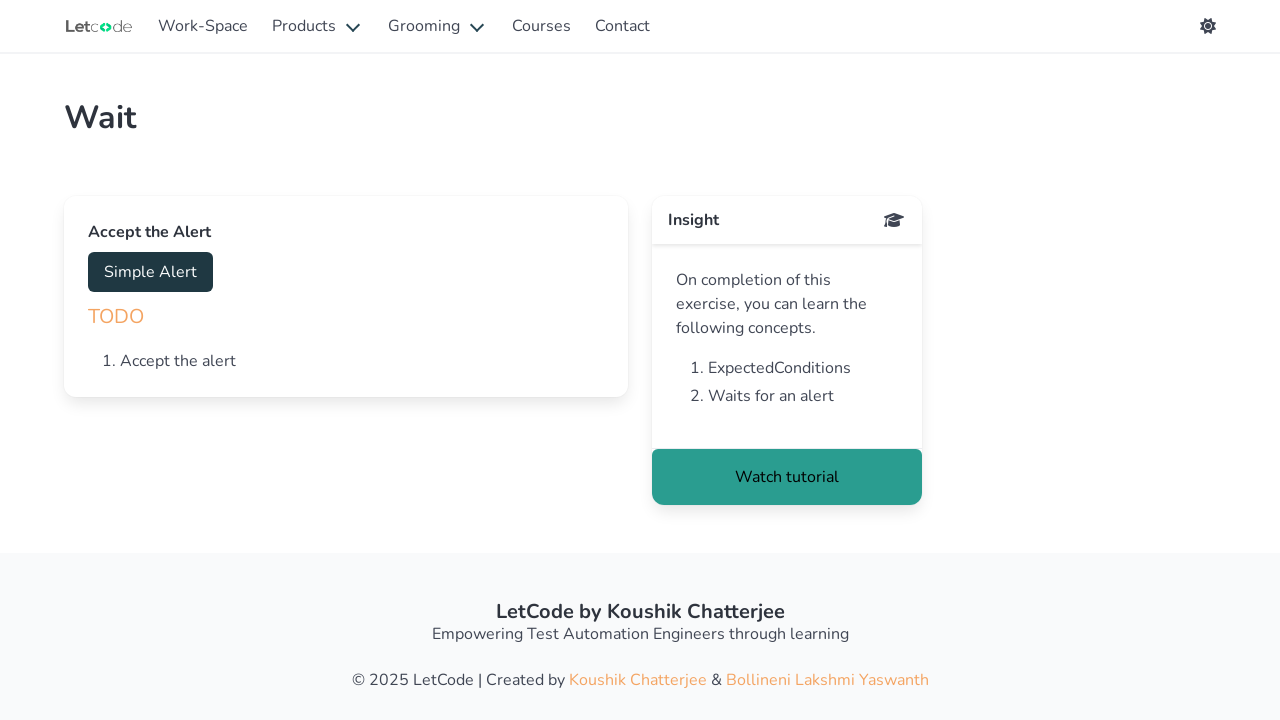

Waited 500ms for alert dialog to appear
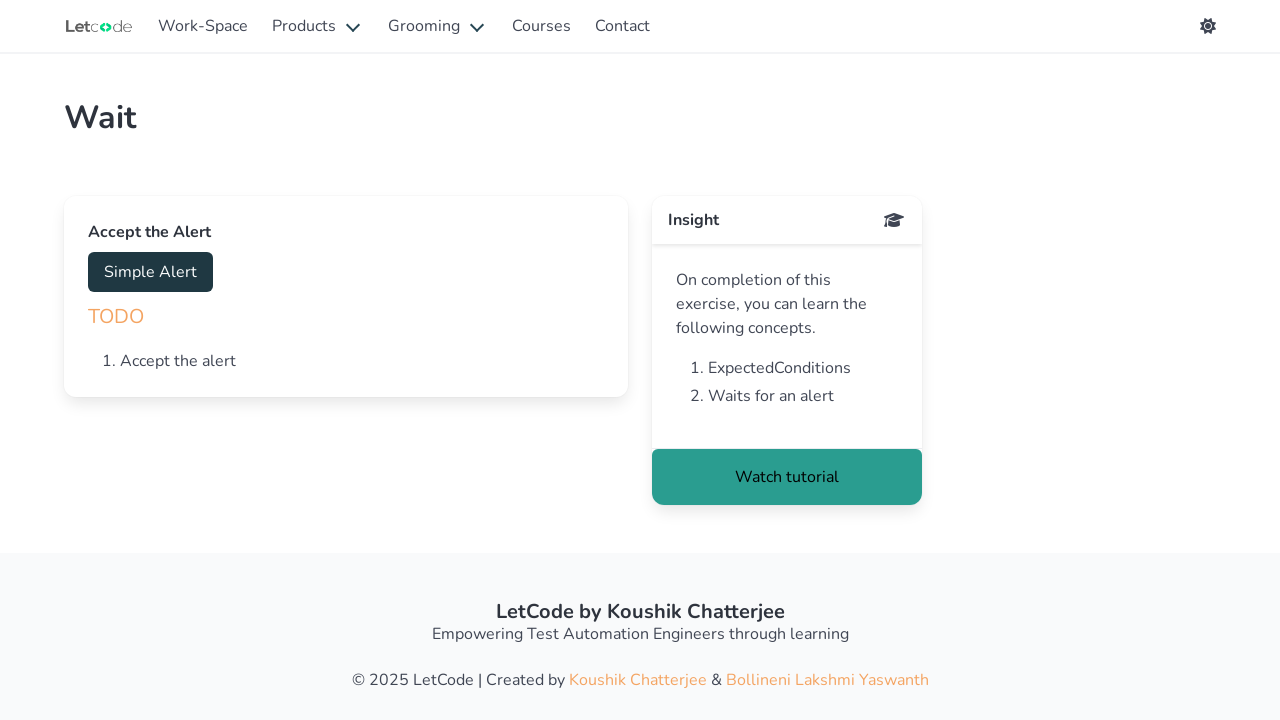

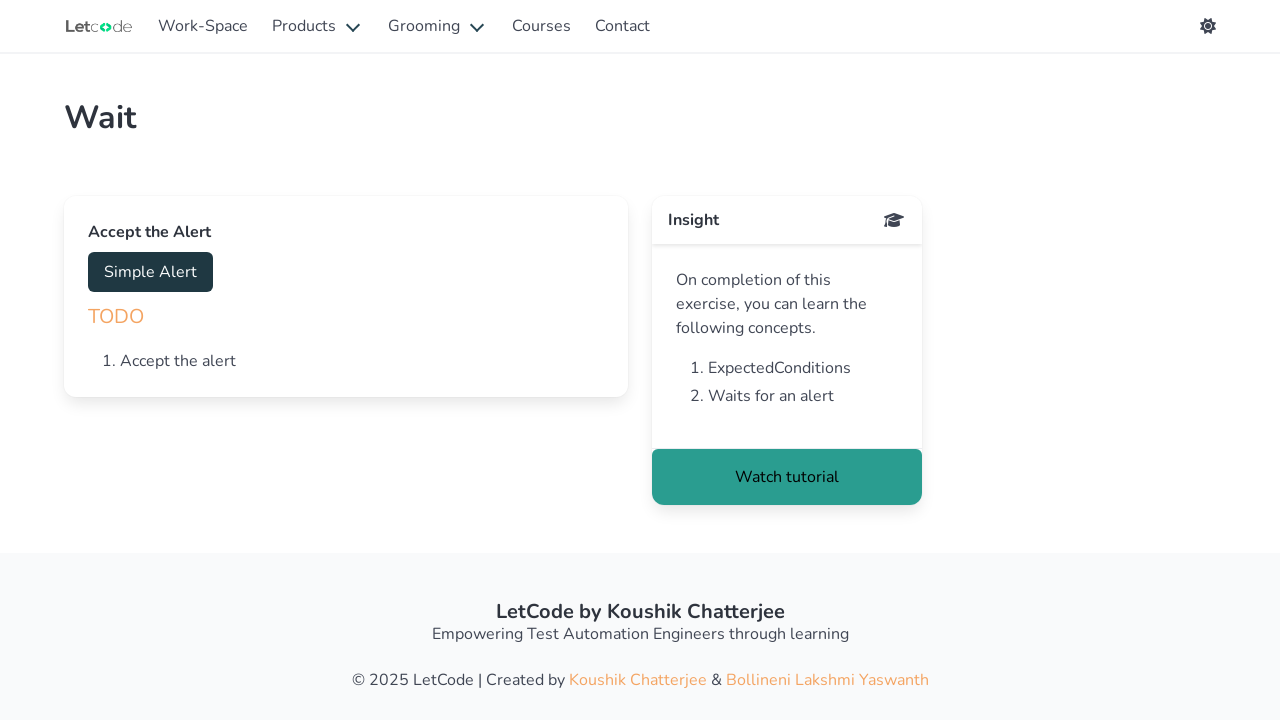